Tests add/remove elements functionality by clicking the Add Element button to create a Delete button, verifying it appears, clicking it to remove it, and verifying it's no longer displayed.

Starting URL: https://practice.cydeo.com/add_remove_elements/

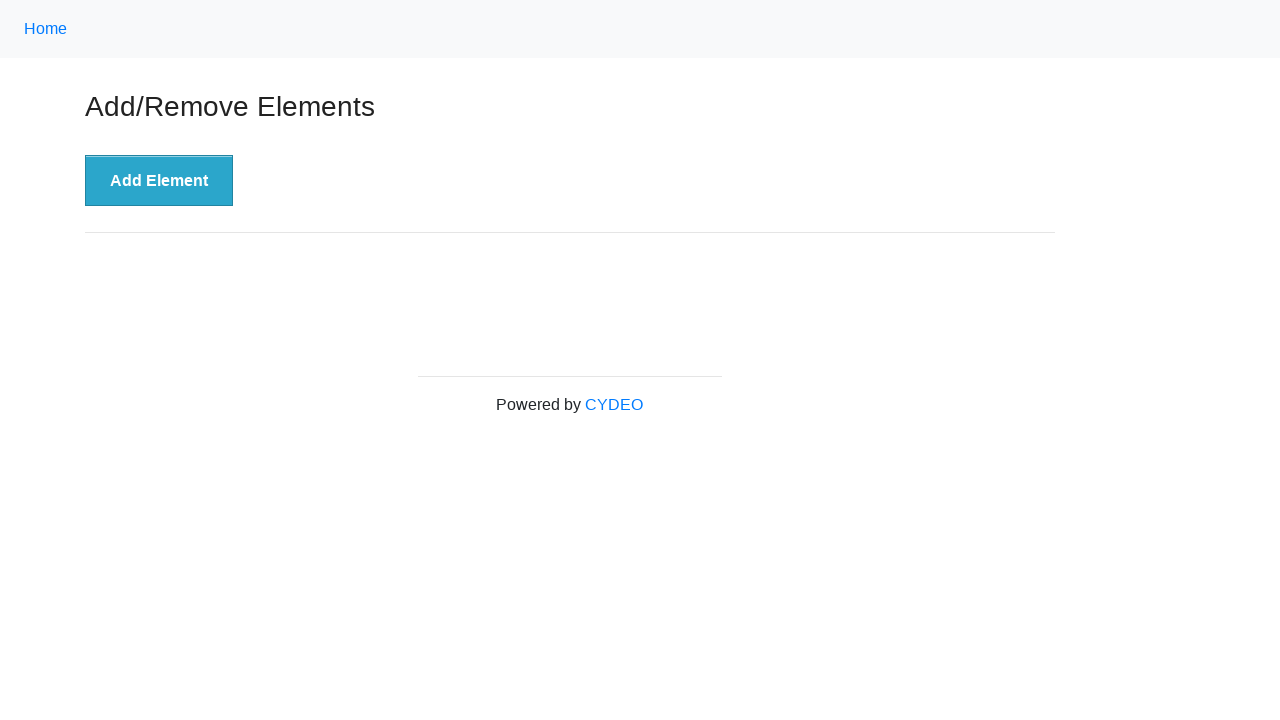

Clicked the 'Add Element' button at (159, 181) on xpath=//button[.='Add Element']
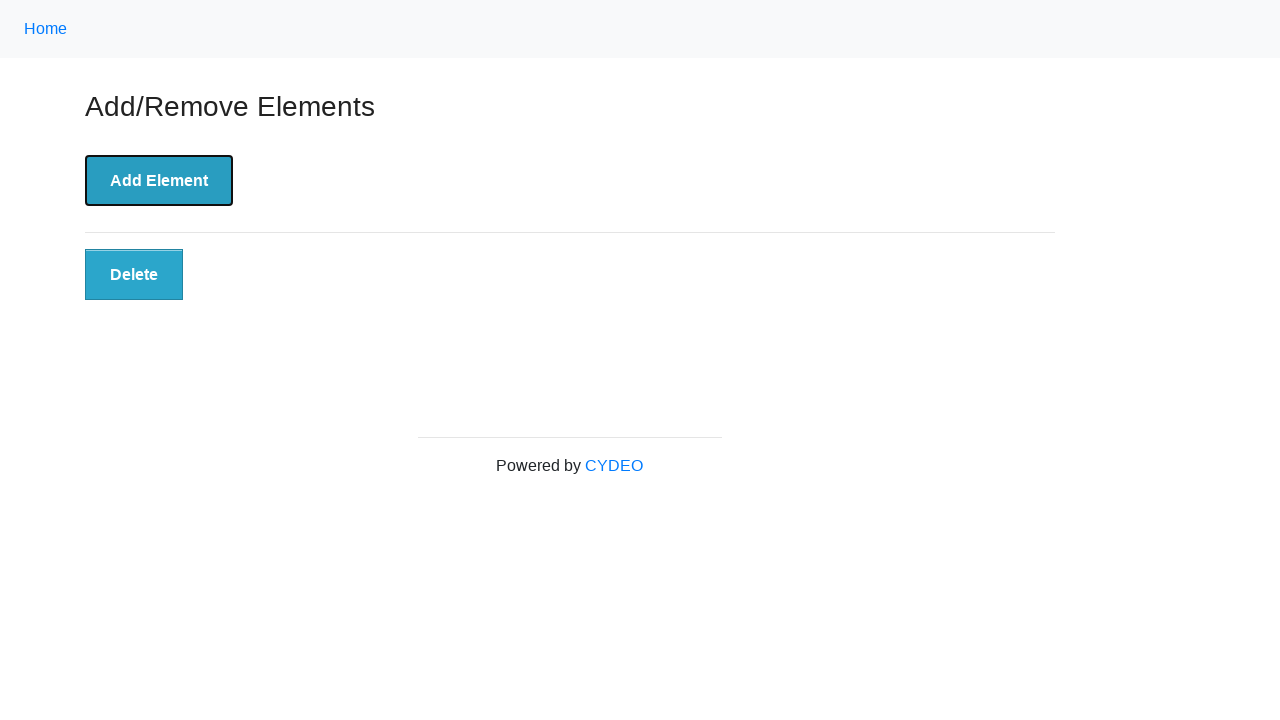

Delete button appeared and is now visible
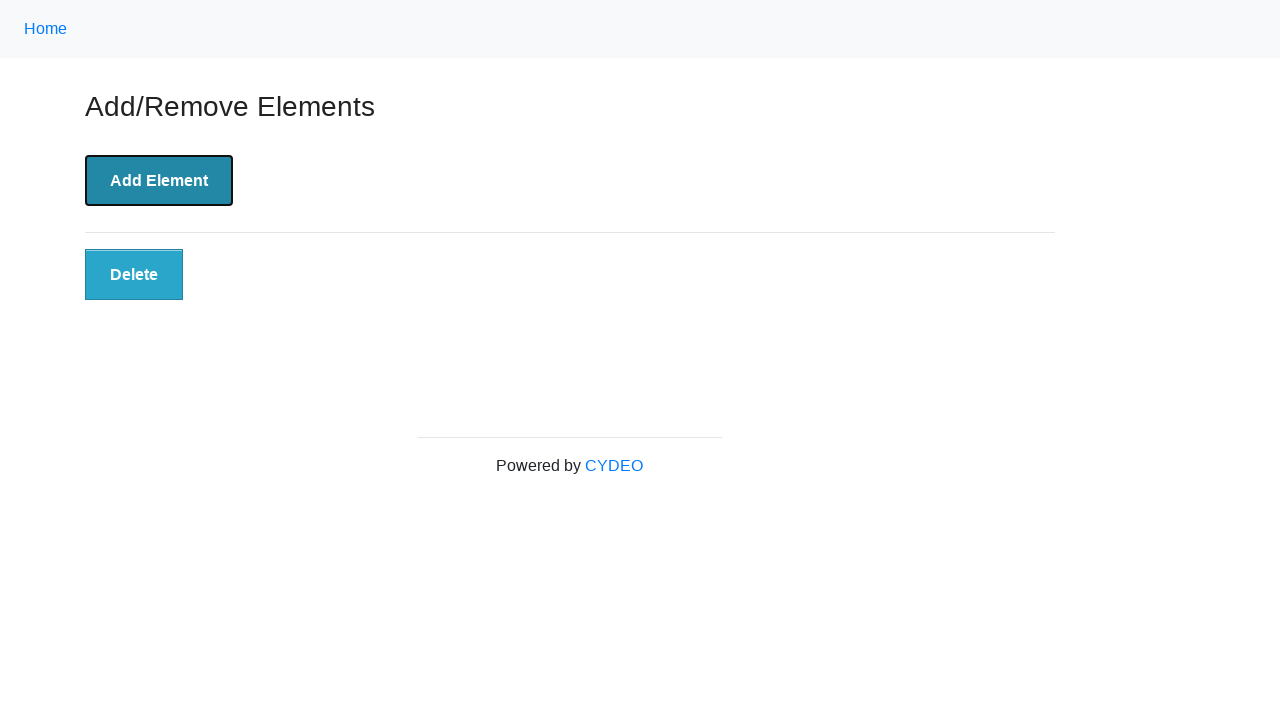

Verified Delete button is visible
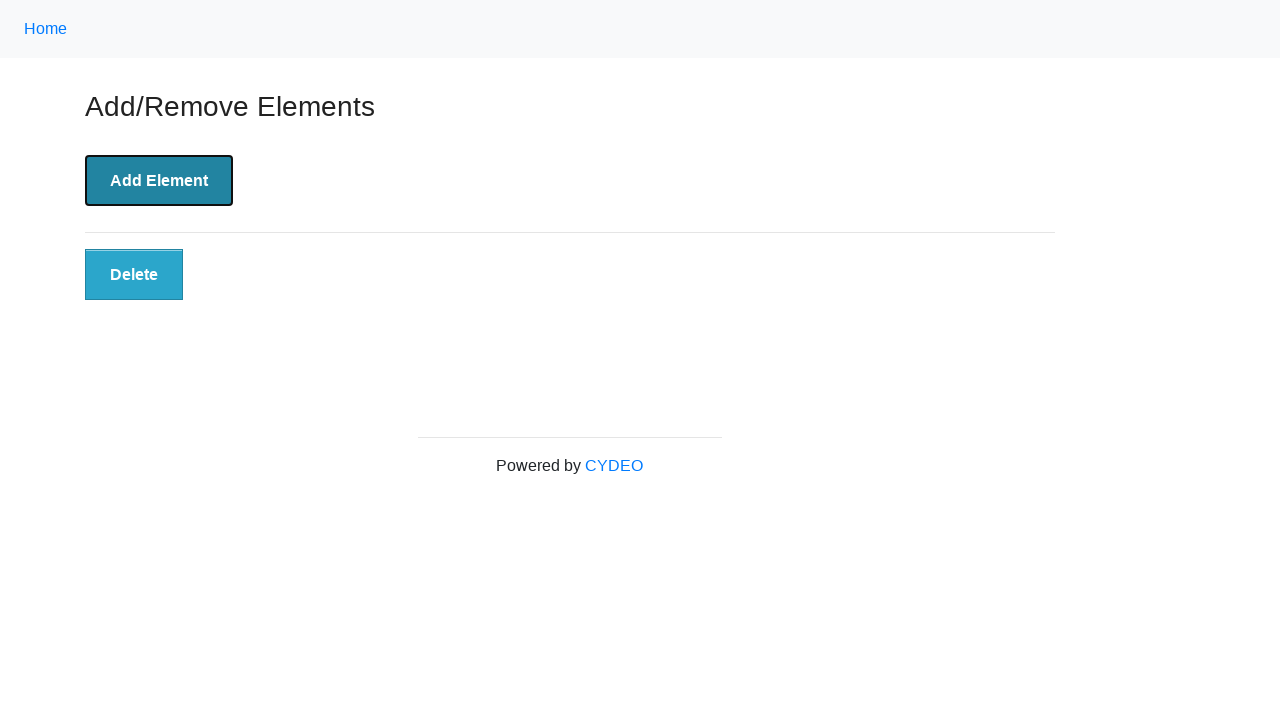

Clicked the Delete button at (134, 275) on xpath=//button[@class='added-manually']
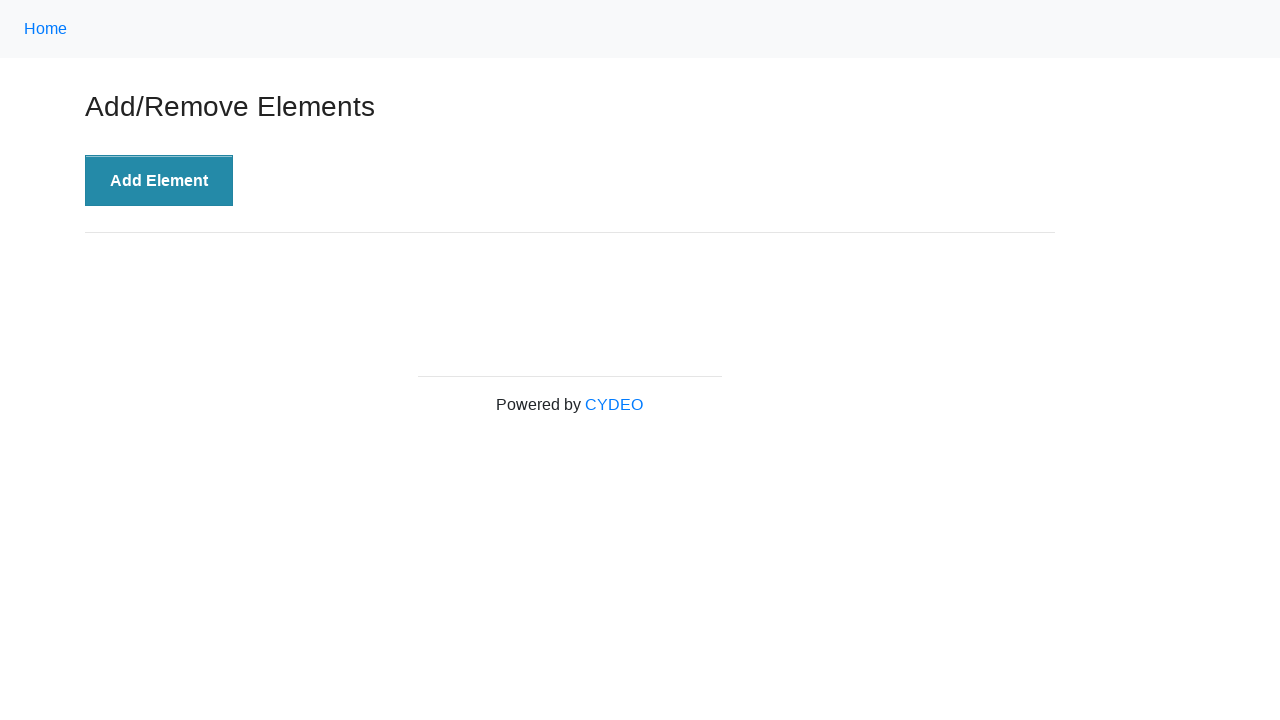

Delete button has been removed from the DOM
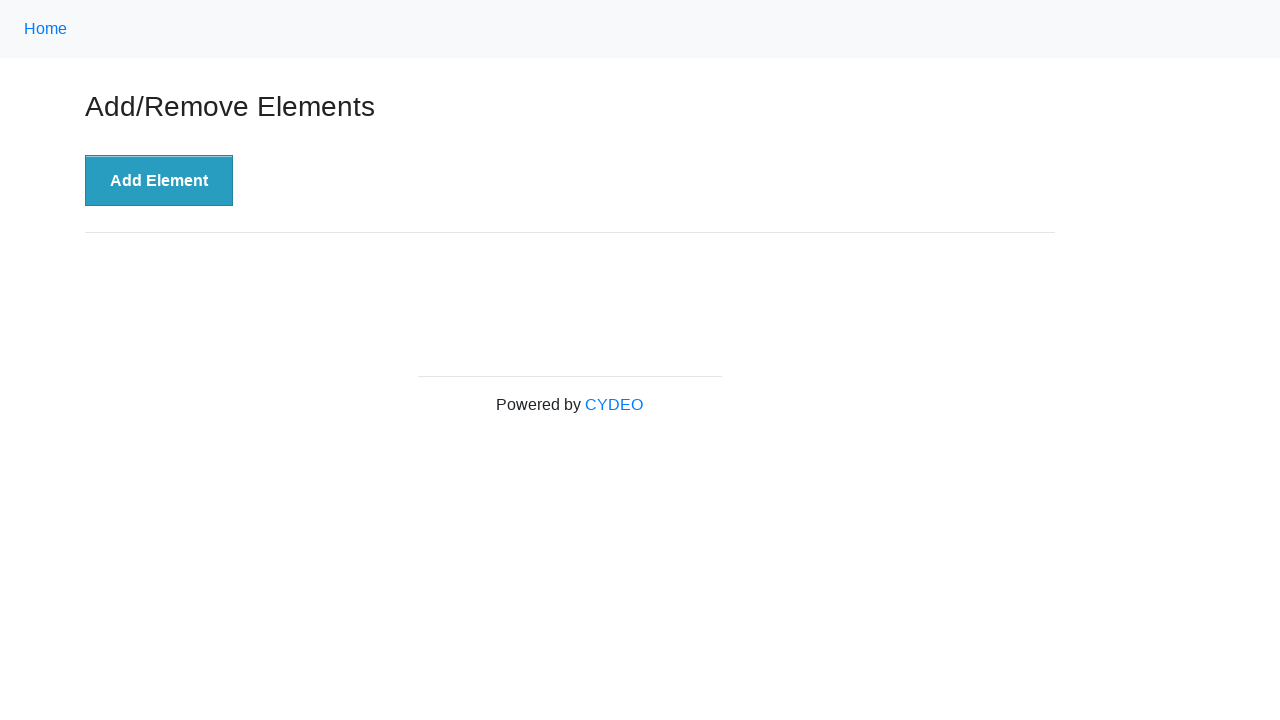

Verified Delete button is no longer displayed
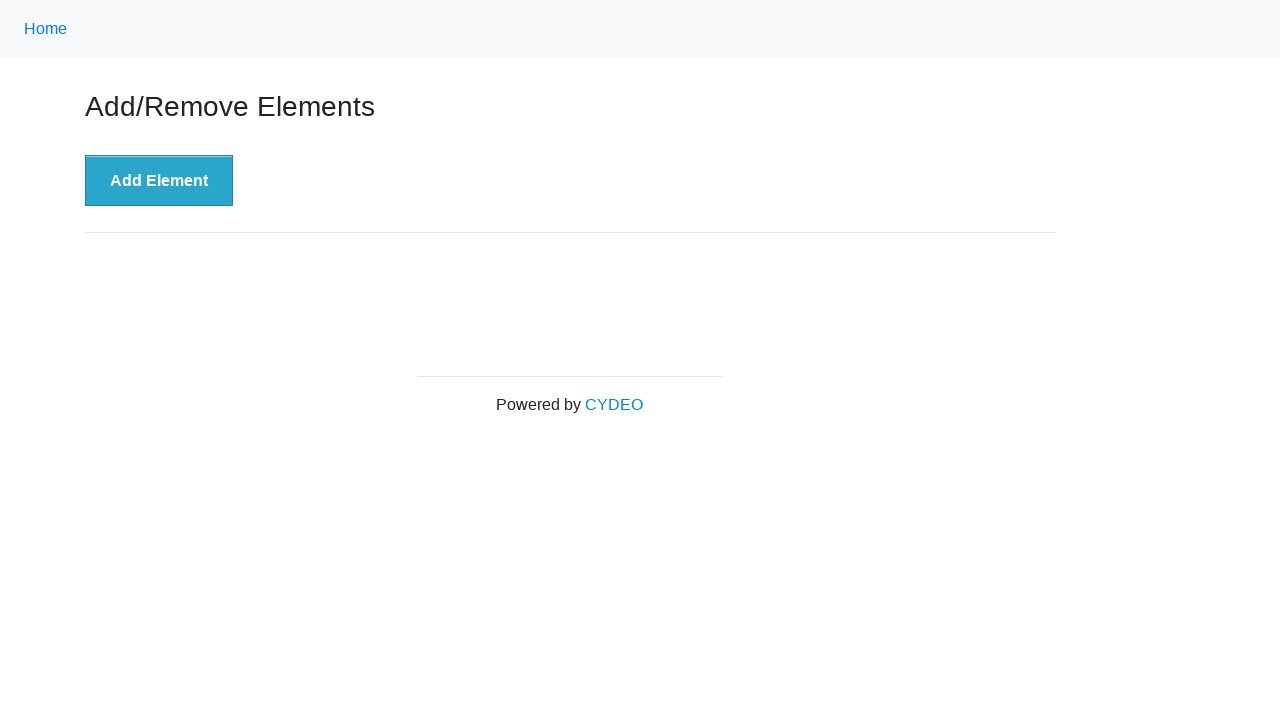

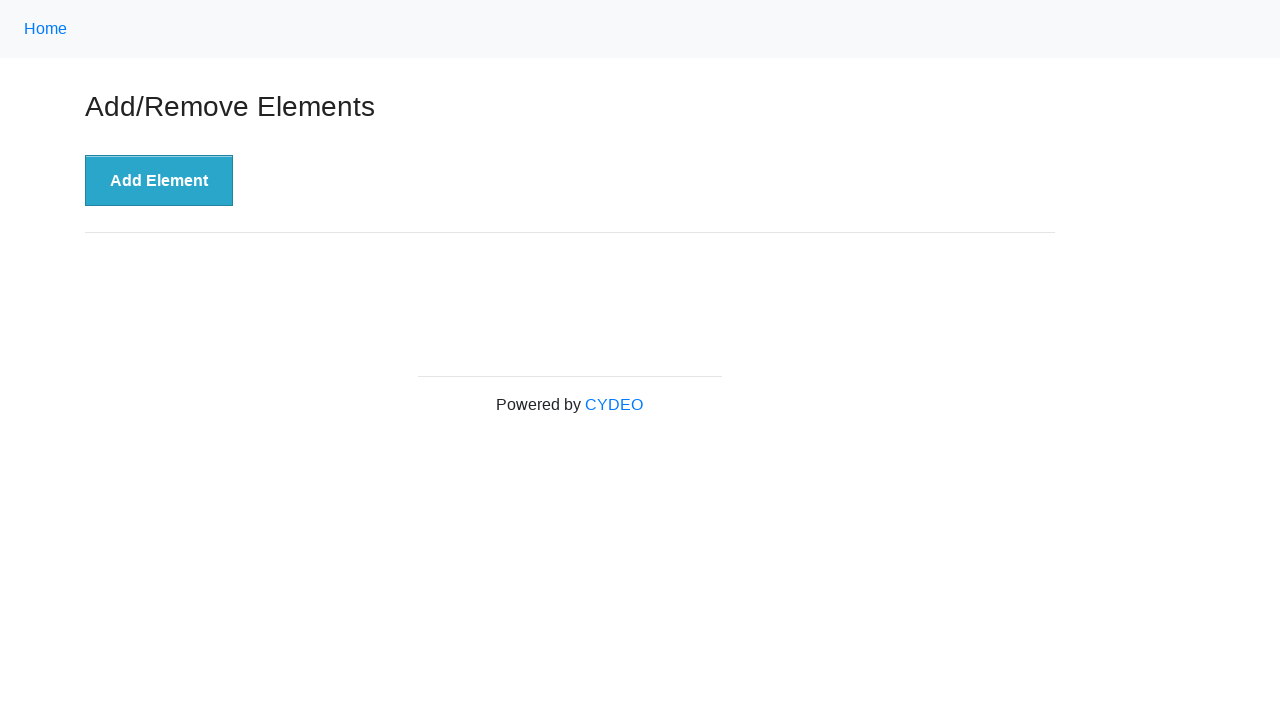